Tests sending a SPACE key press to a specific input element and verifies the page displays the correct key was pressed

Starting URL: http://the-internet.herokuapp.com/key_presses

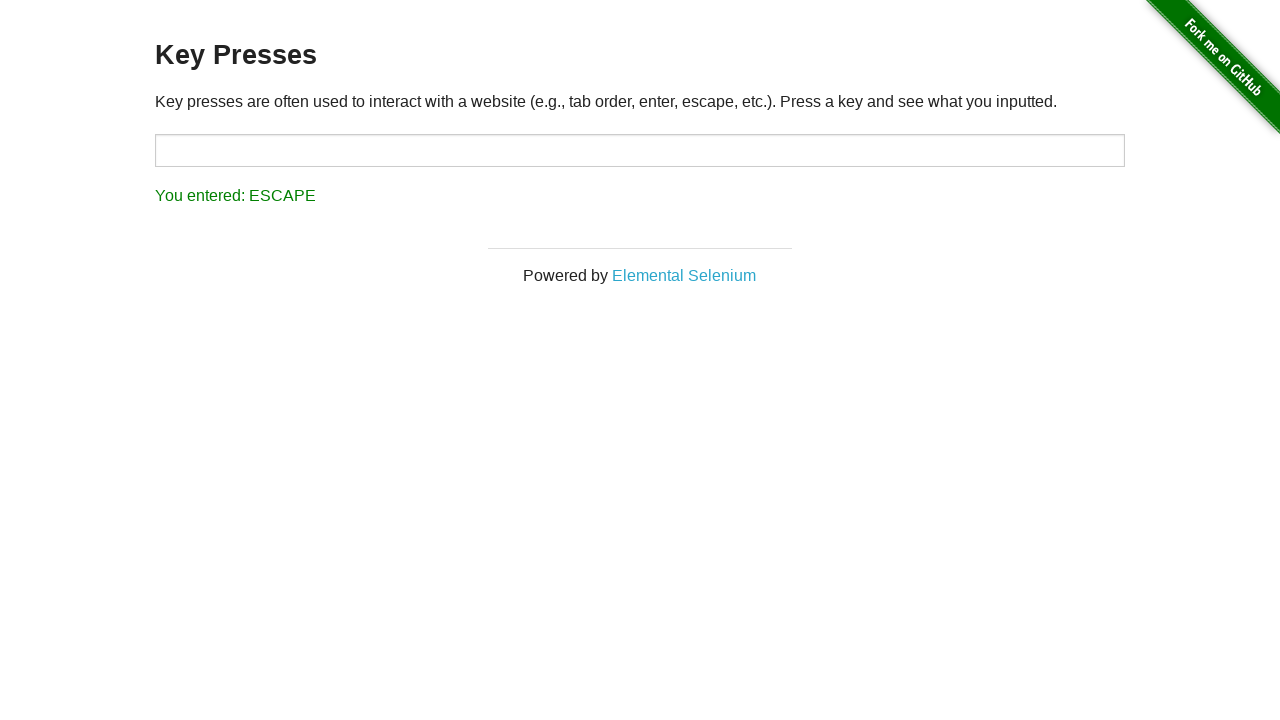

Navigated to key presses test page
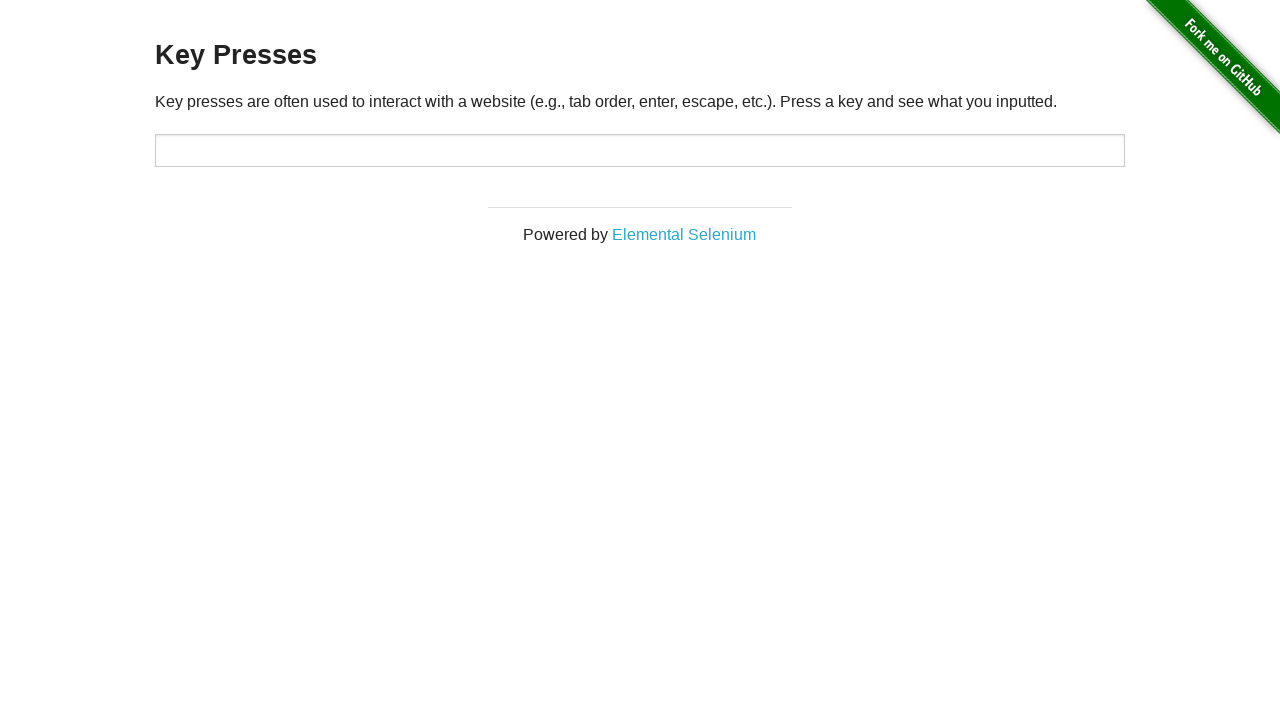

Pressed SPACE key on target input element on #target
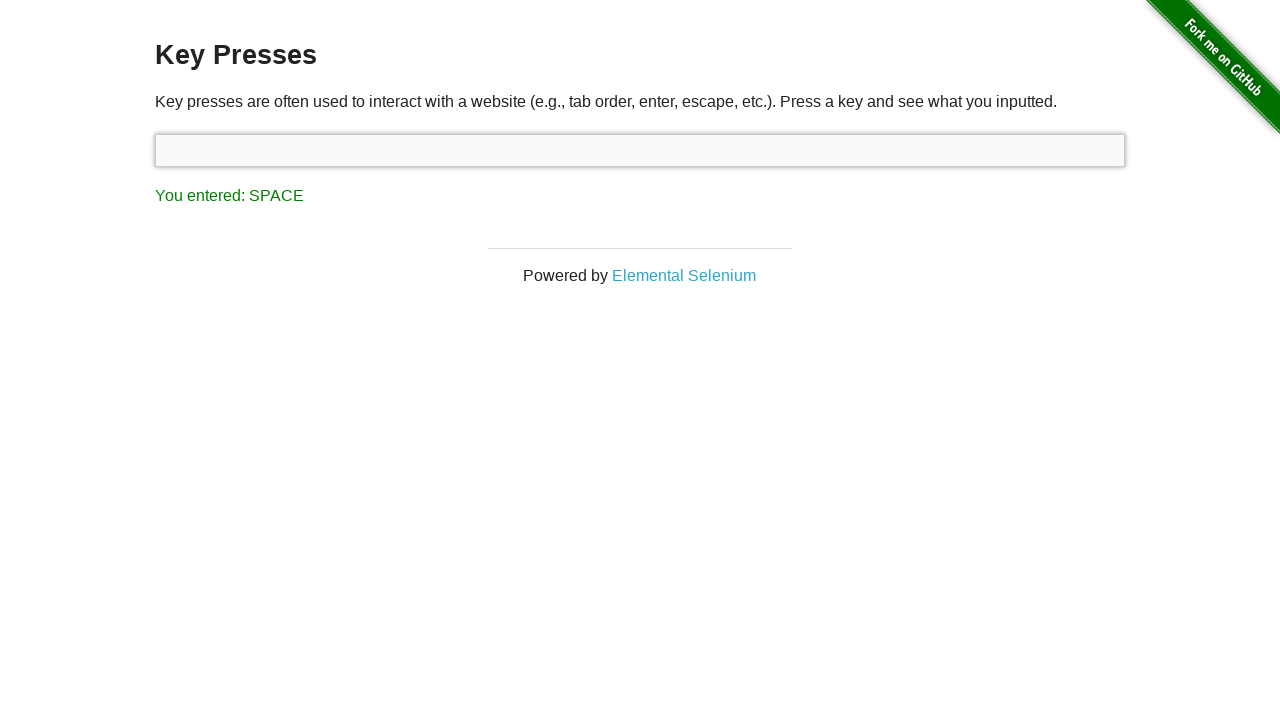

Result element appeared on page
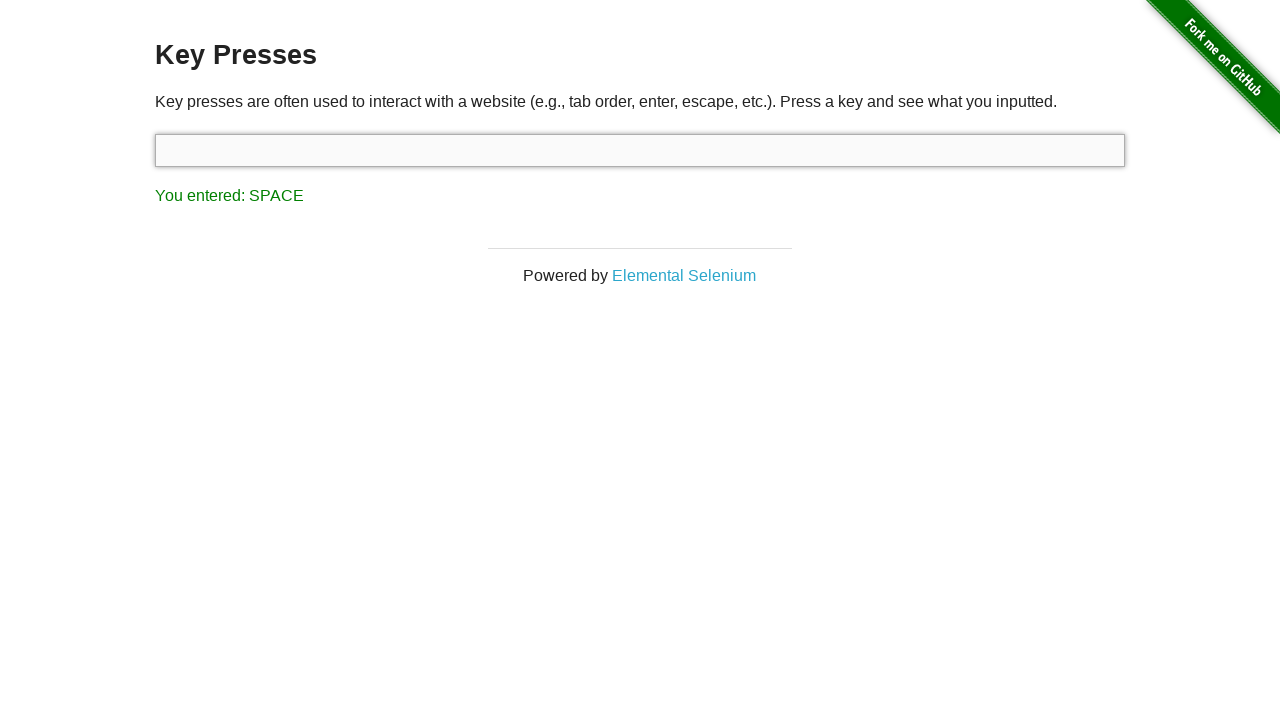

Retrieved result text content
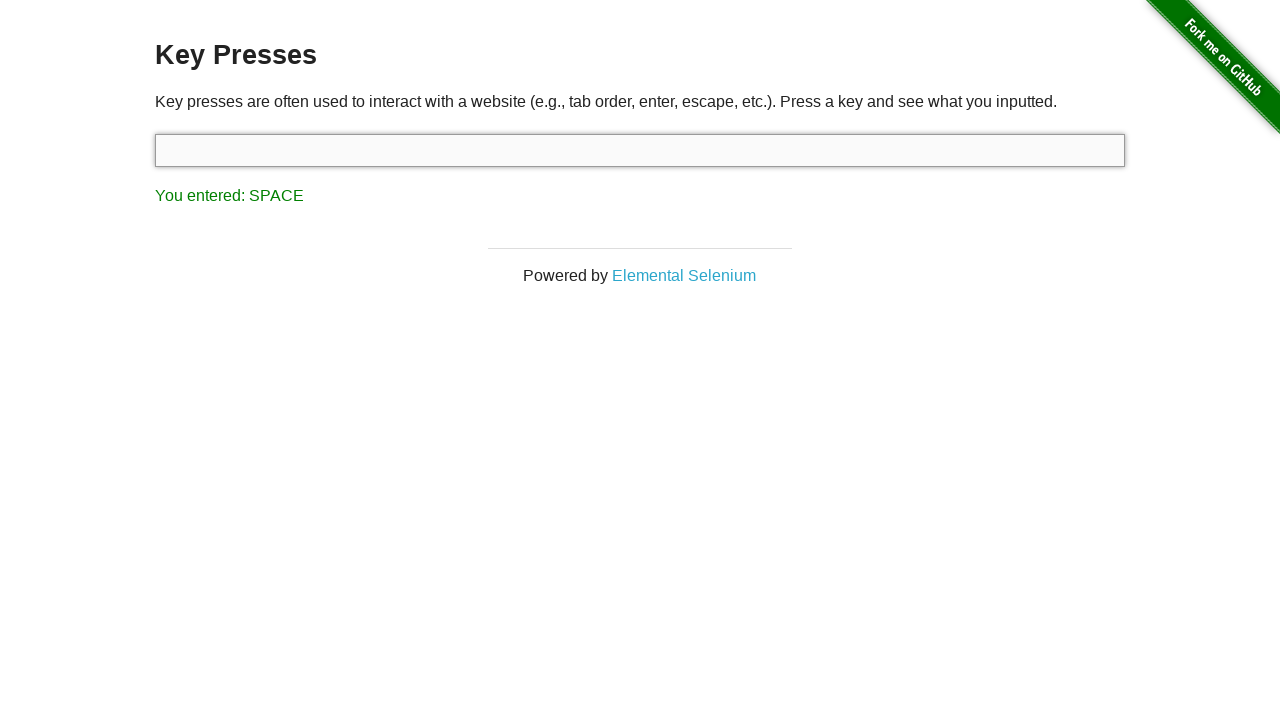

Verified result text matches 'You entered: SPACE'
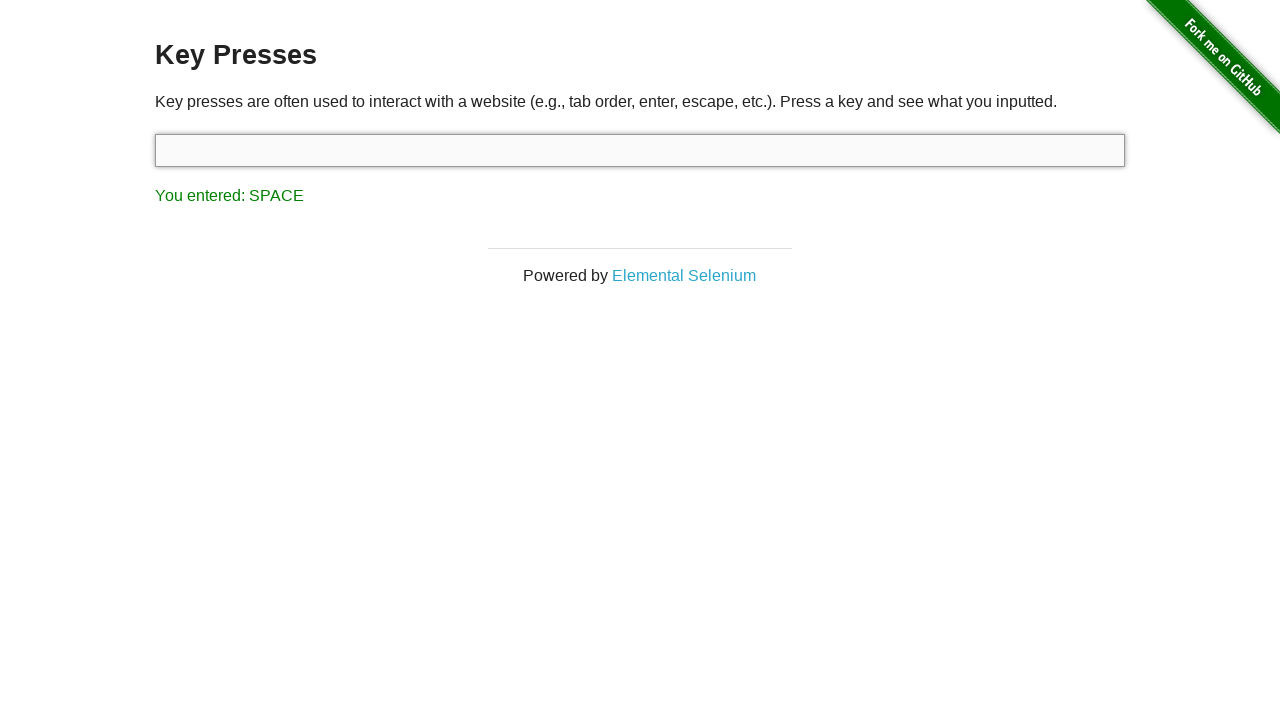

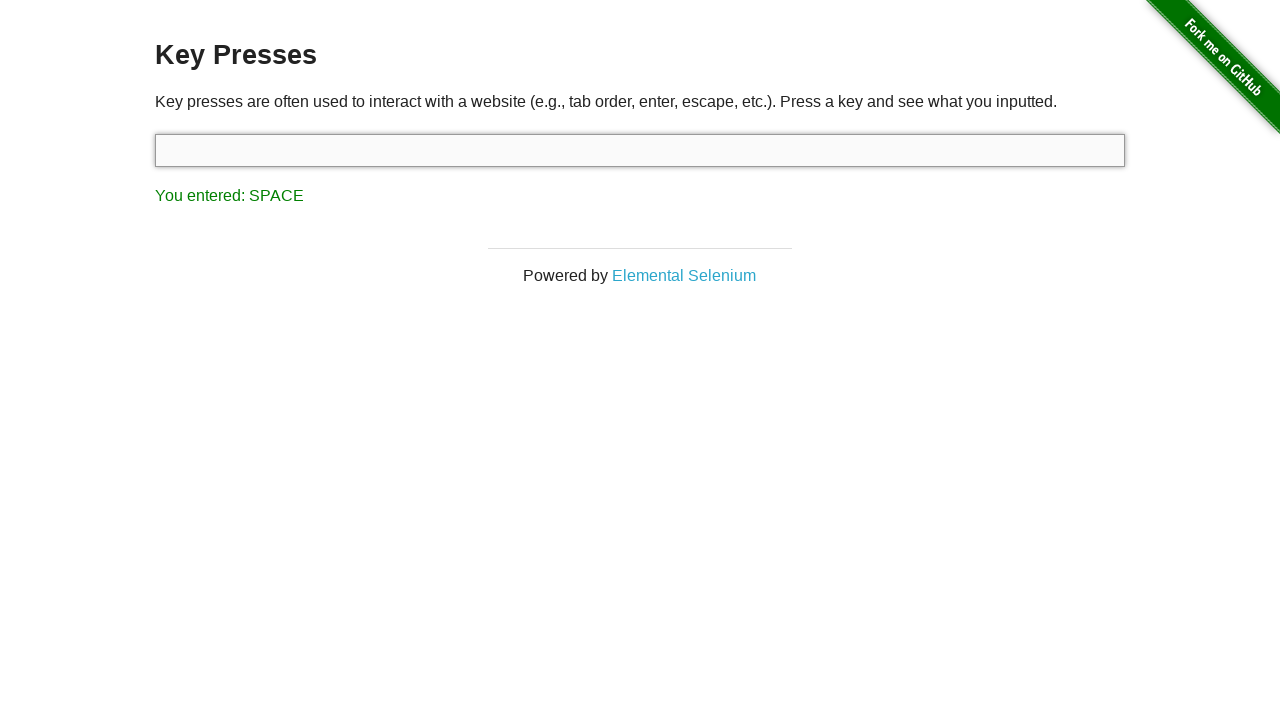